Solves a mathematical captcha by calculating a formula based on a value from the page, then fills the answer and submits the form with checkbox and radio button selections

Starting URL: http://suninjuly.github.io/math.html

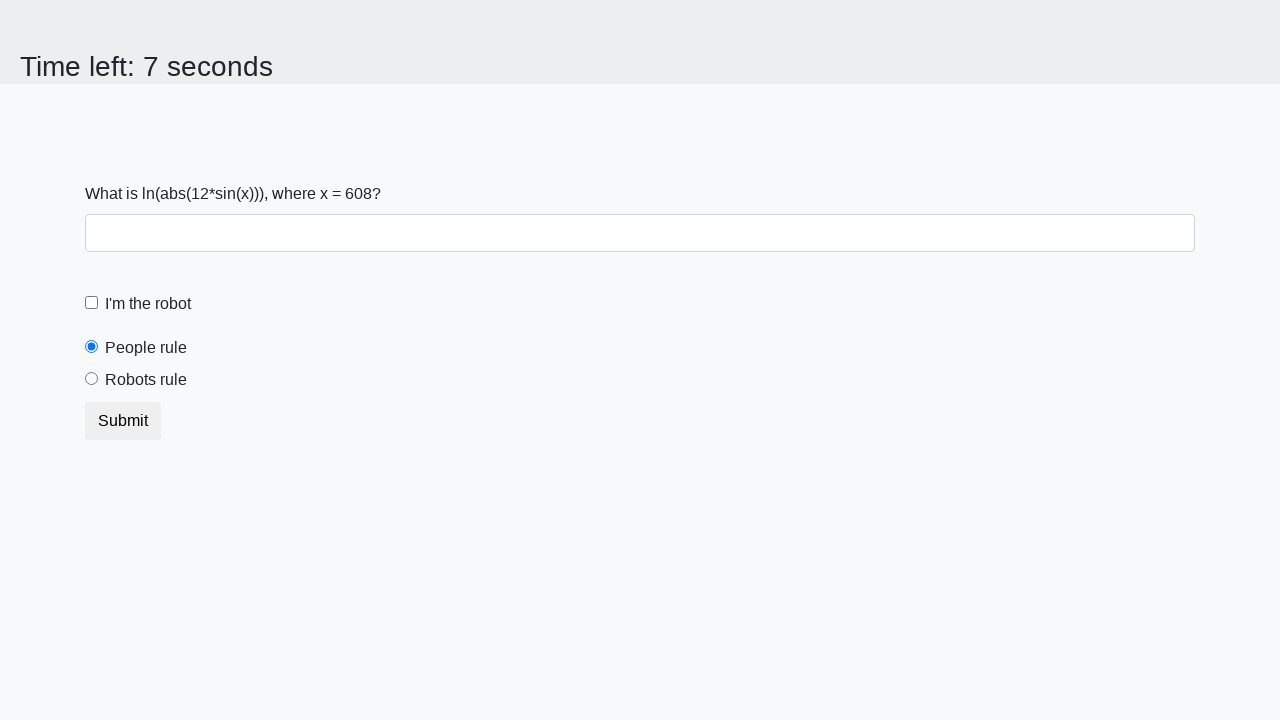

Located the input value element on the page
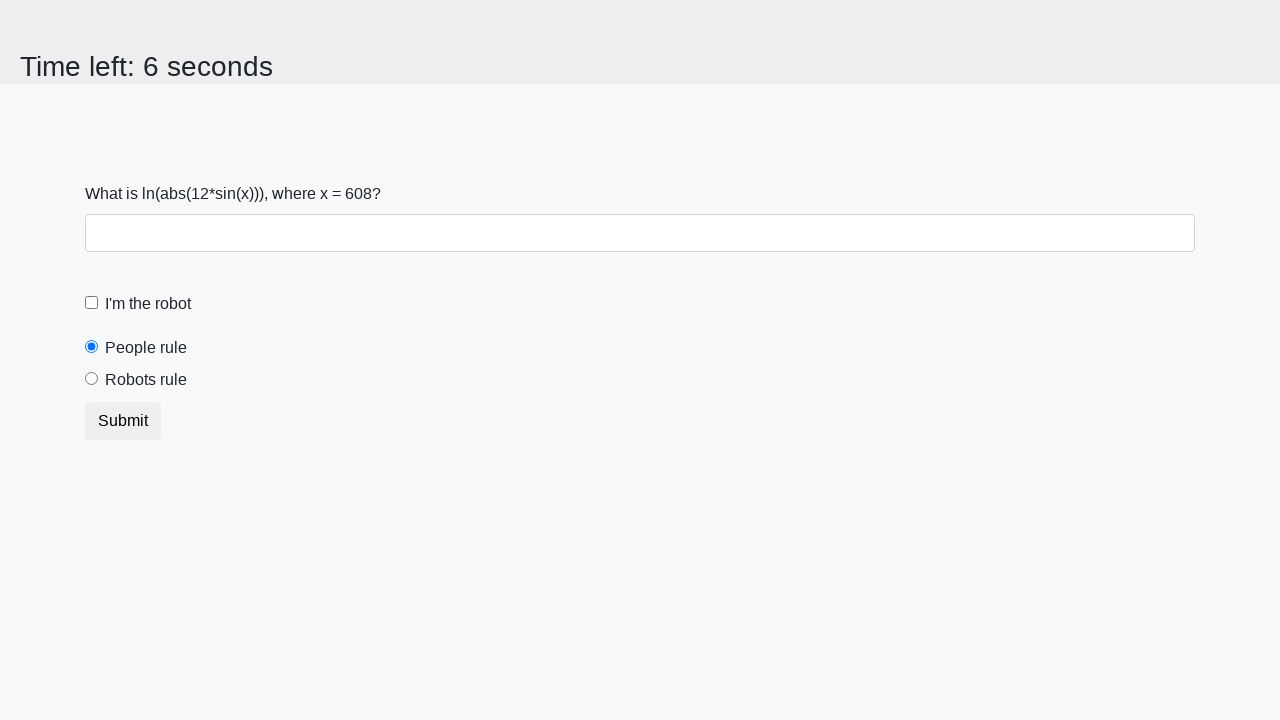

Extracted input value: 608
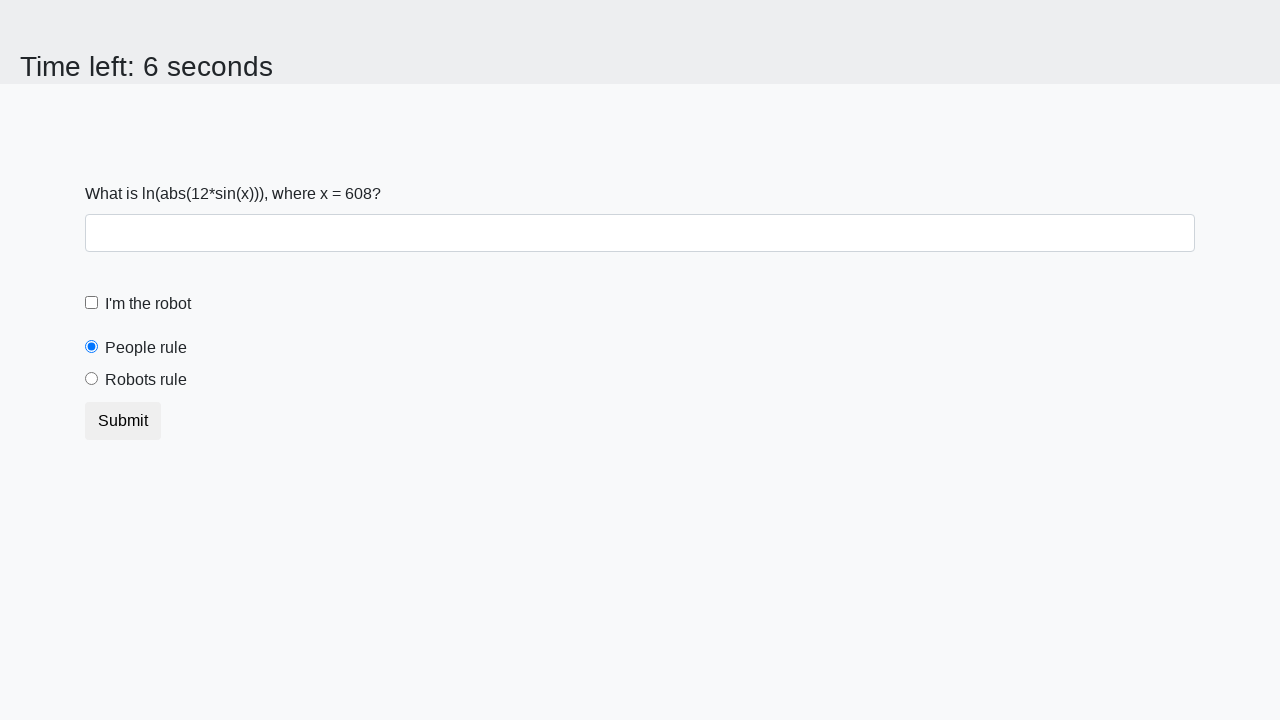

Calculated answer using formula: log(abs(12*sin(608))) = 2.4797138556192238
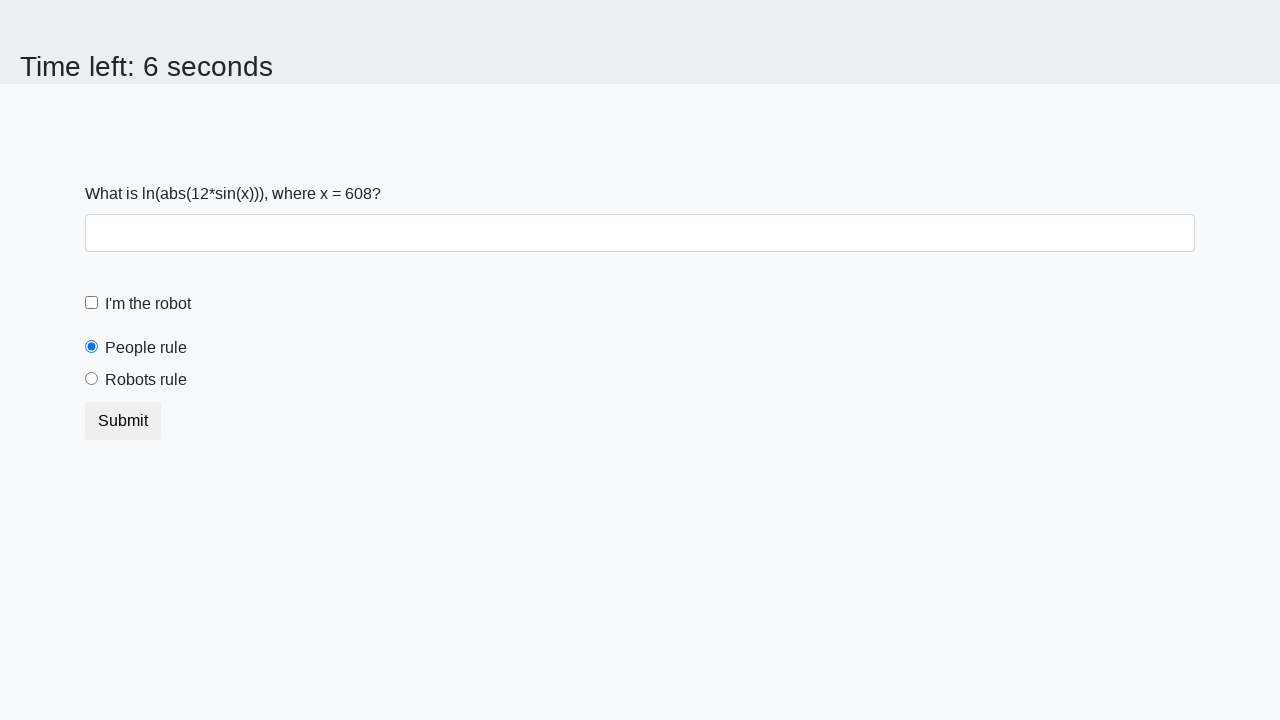

Filled answer field with calculated value: 2.4797138556192238 on #answer
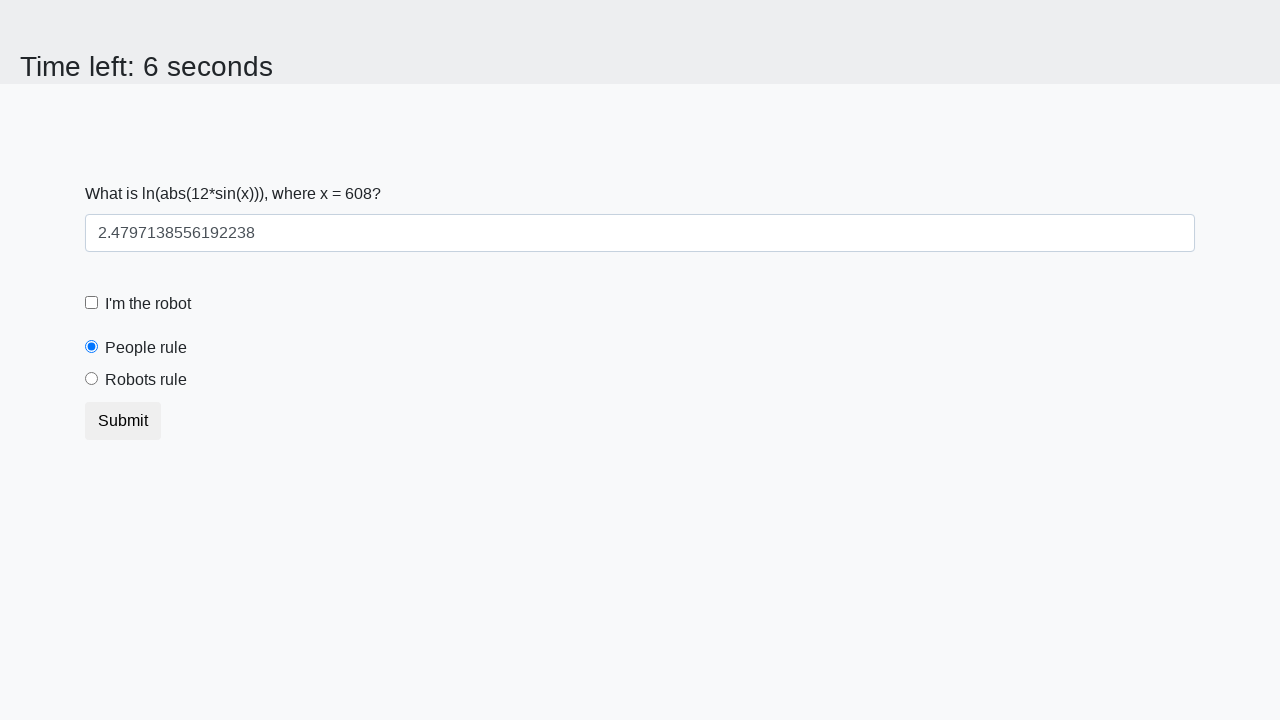

Clicked the robot checkbox at (148, 304) on [for='robotCheckbox']
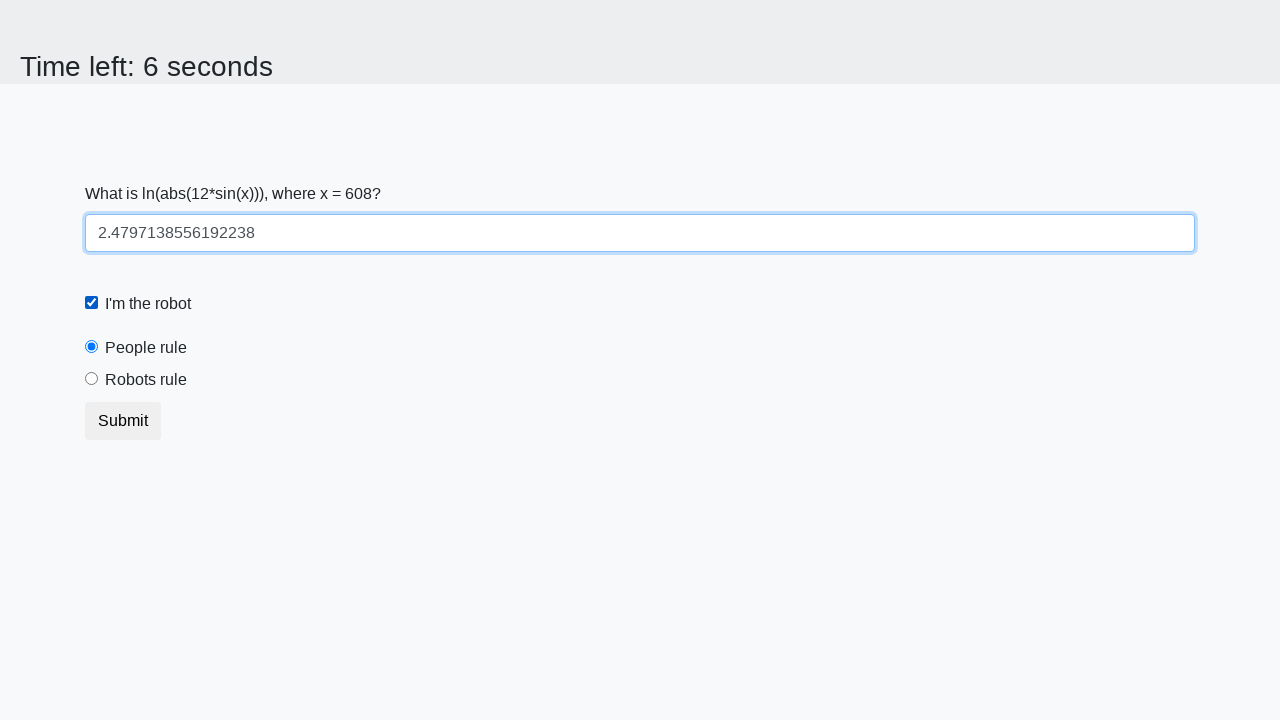

Clicked the robots rule radio button at (92, 379) on #robotsRule
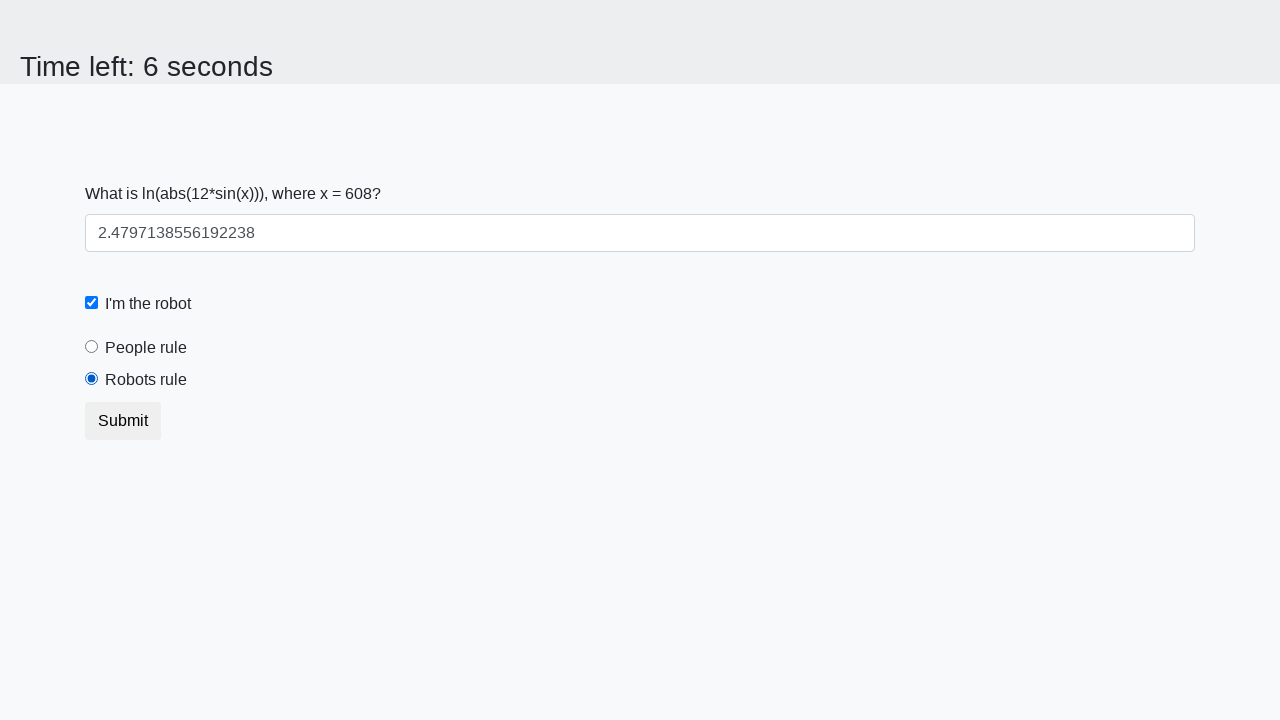

Clicked the submit button at (123, 421) on button.btn
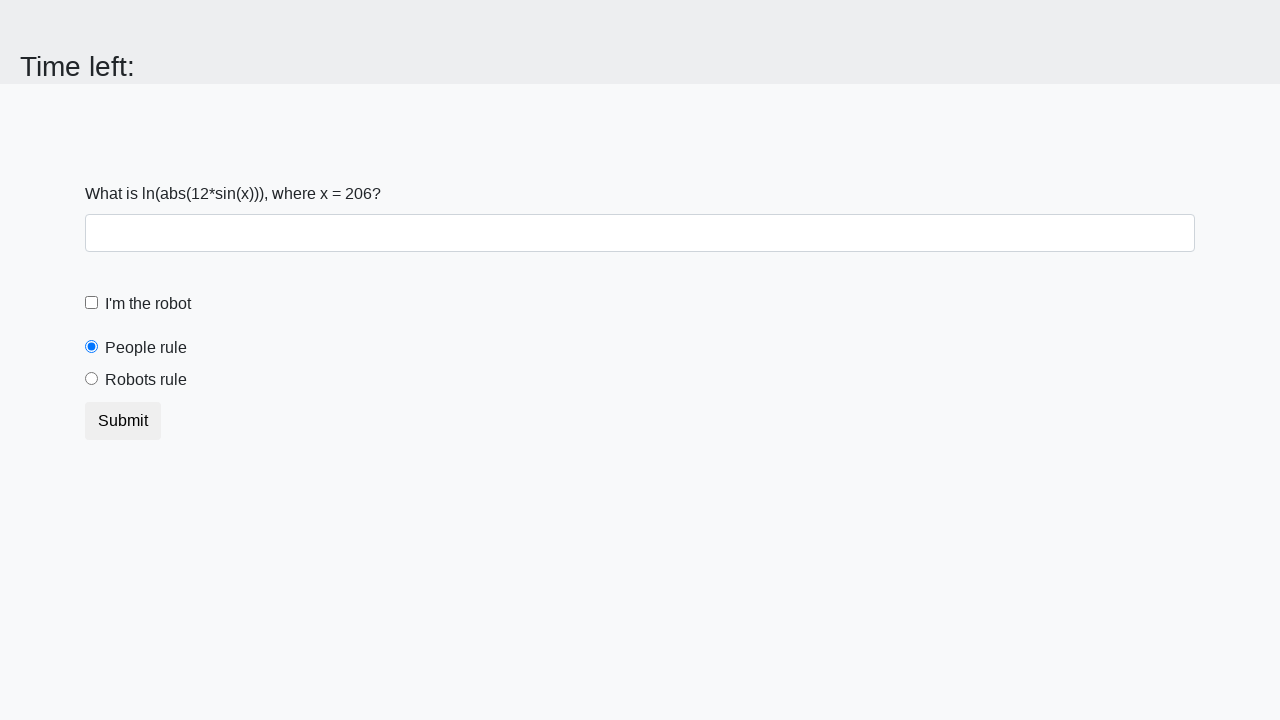

Waited 2 seconds for form submission to complete
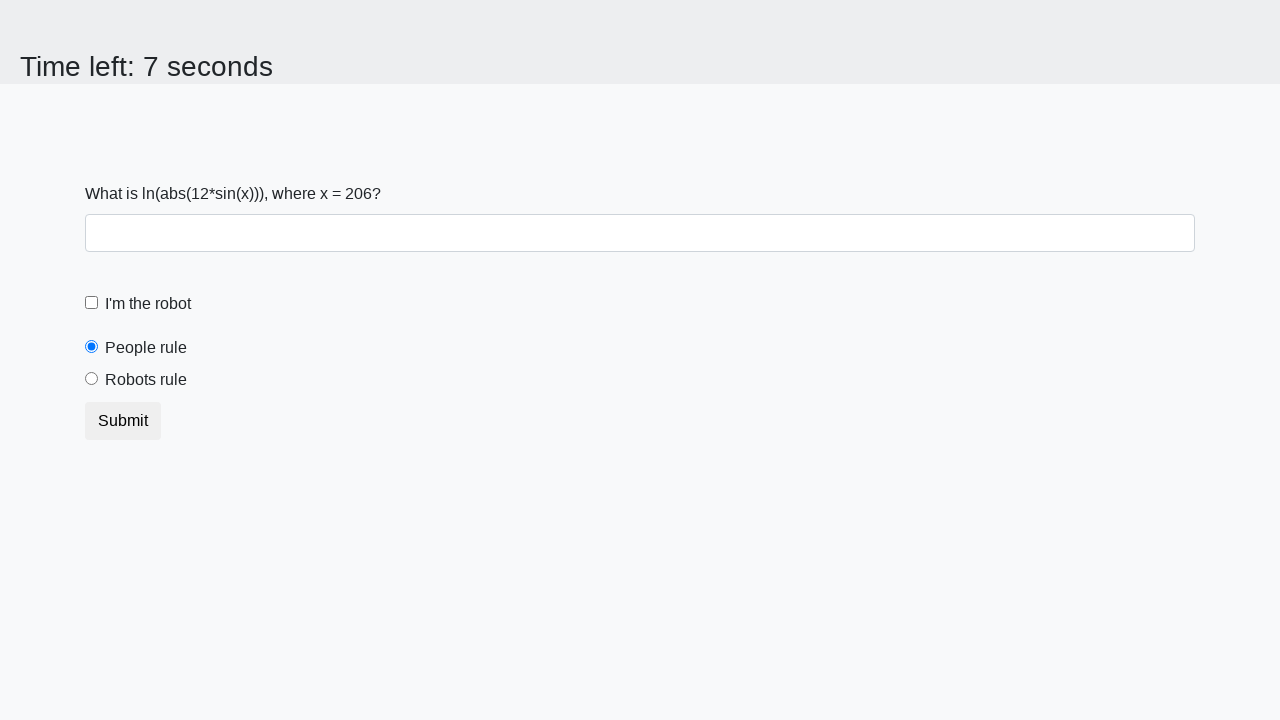

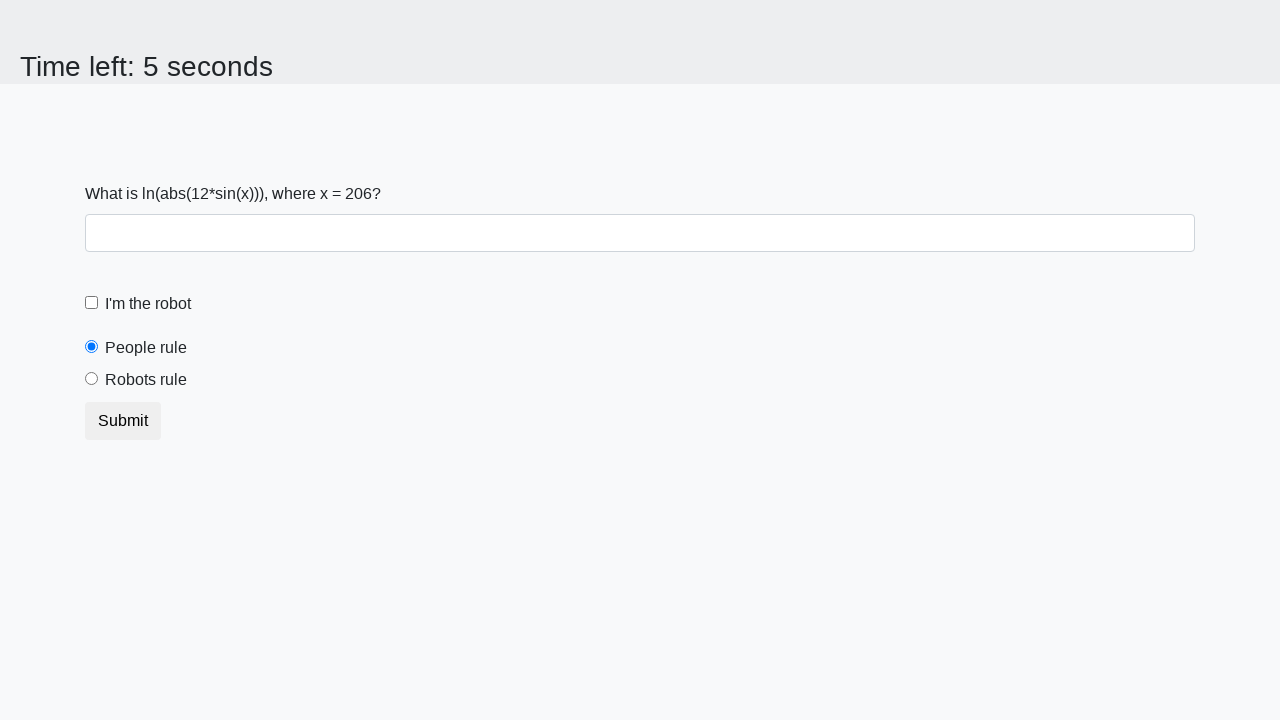